Fills out a practice form on DemoQA website with various input types including text fields, radio buttons, date picker, autocomplete, checkboxes, and dropdowns

Starting URL: https://demoqa.com/automation-practice-form

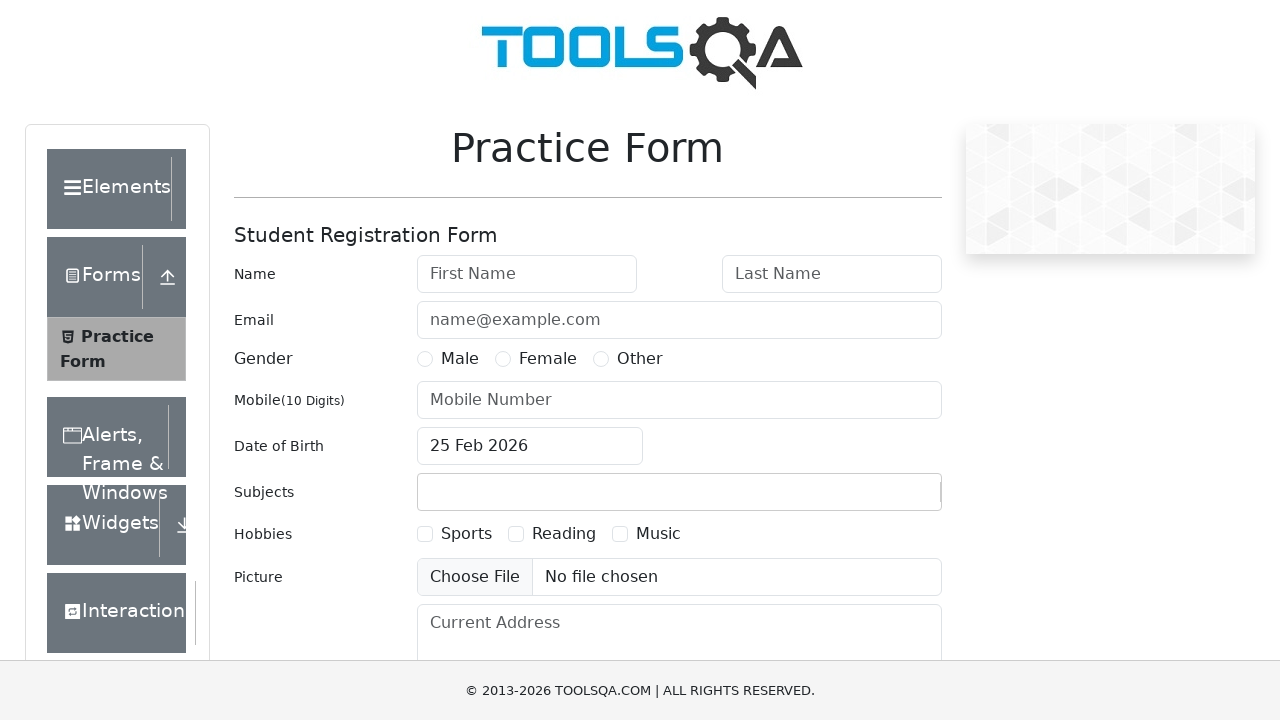

Filled first name field with 'John' on #firstName
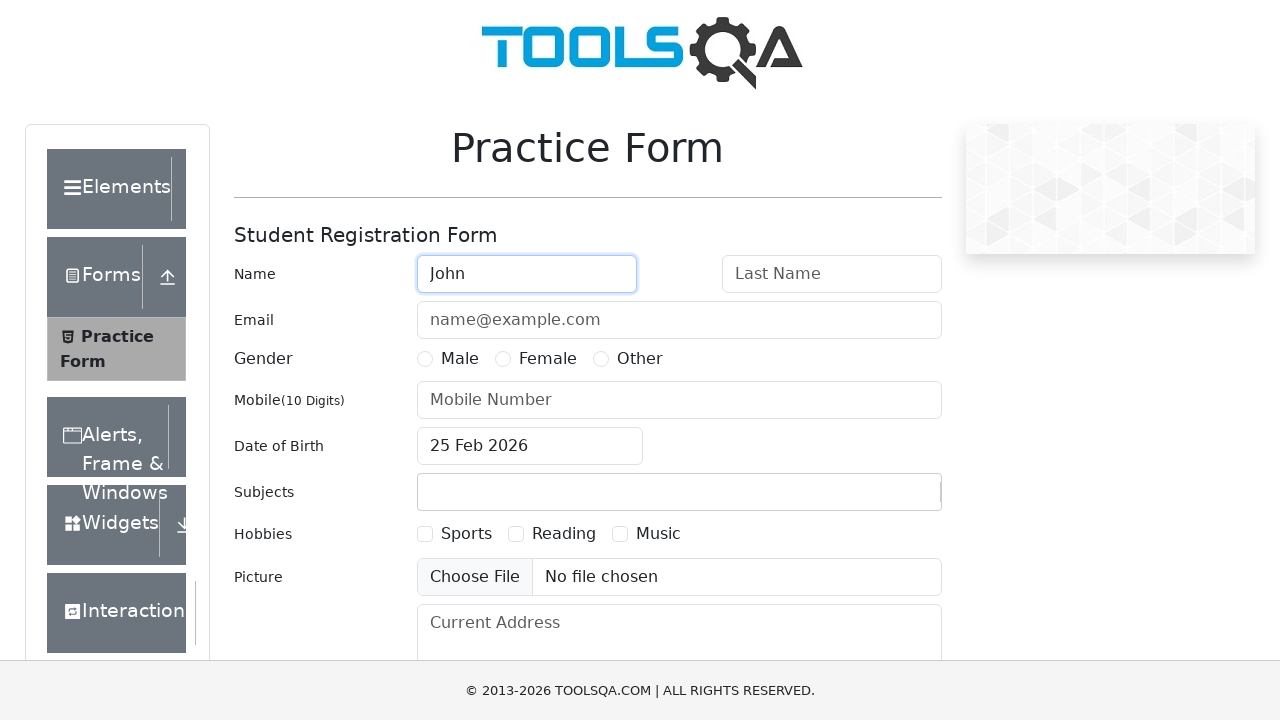

Filled last name field with 'Doe' on #lastName
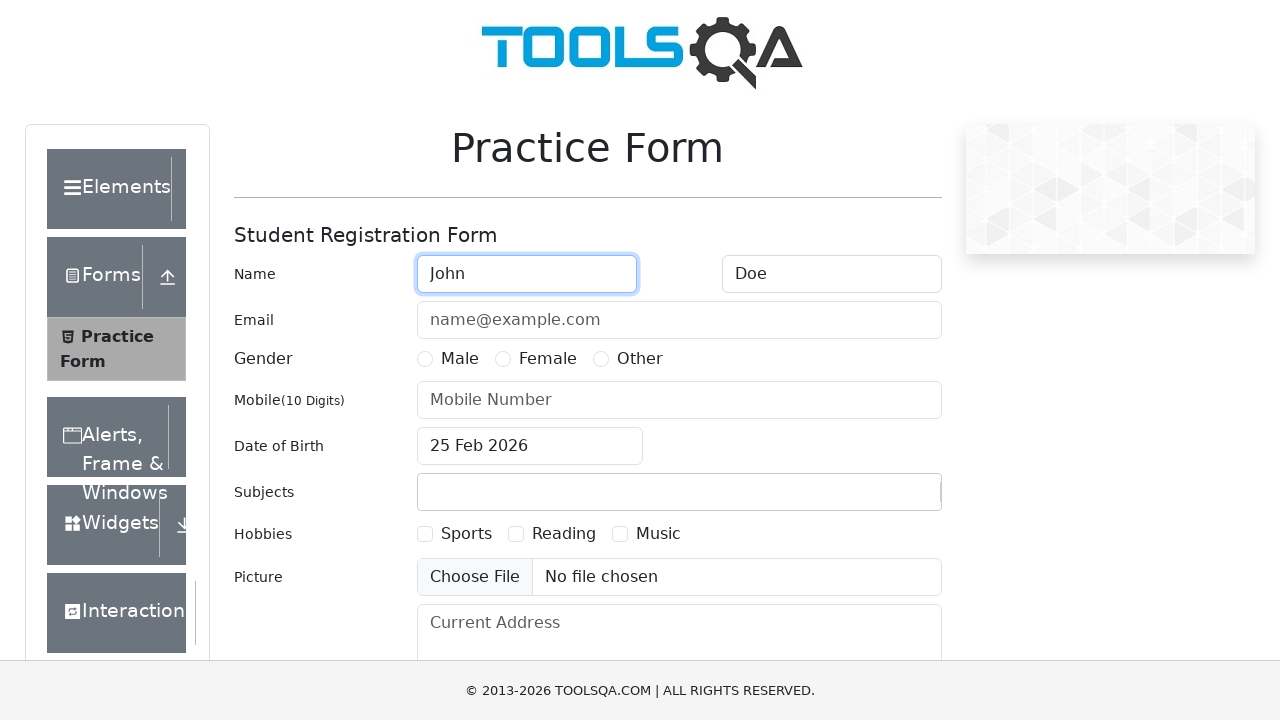

Filled email field with 'johndoe@gmail.com' on #userEmail
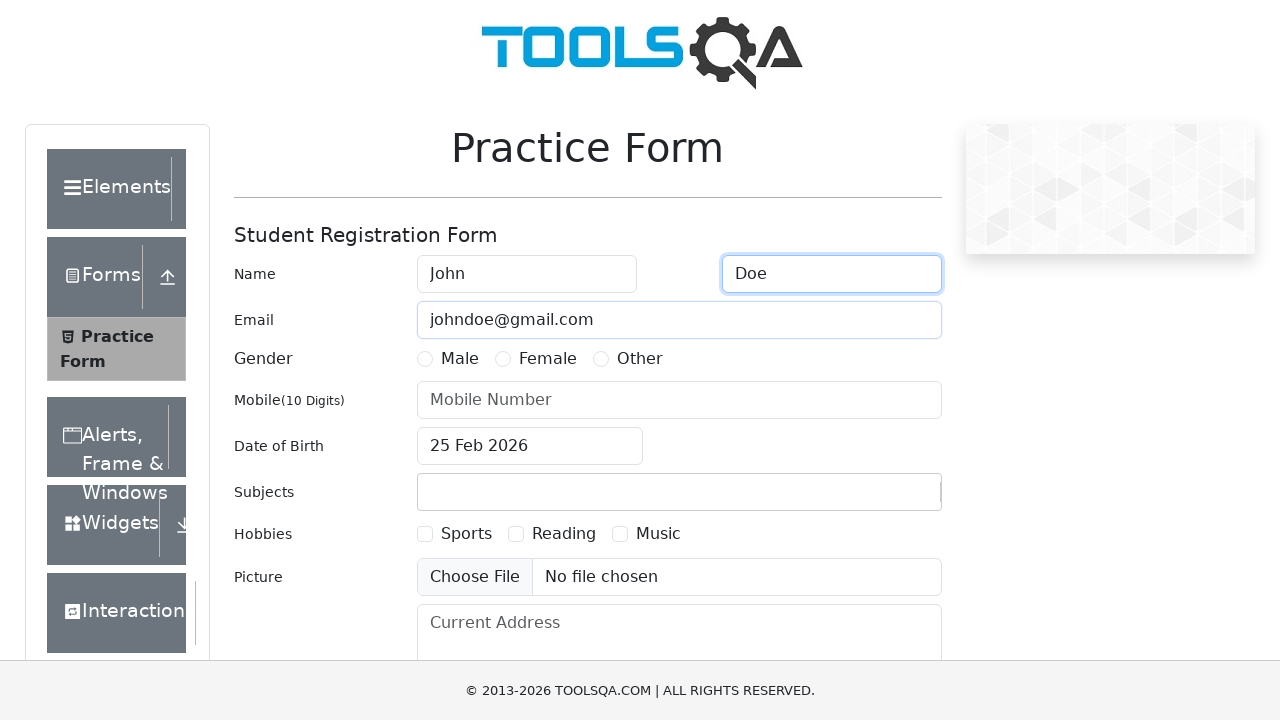

Selected female gender radio button at (548, 359) on label[for='gender-radio-2']
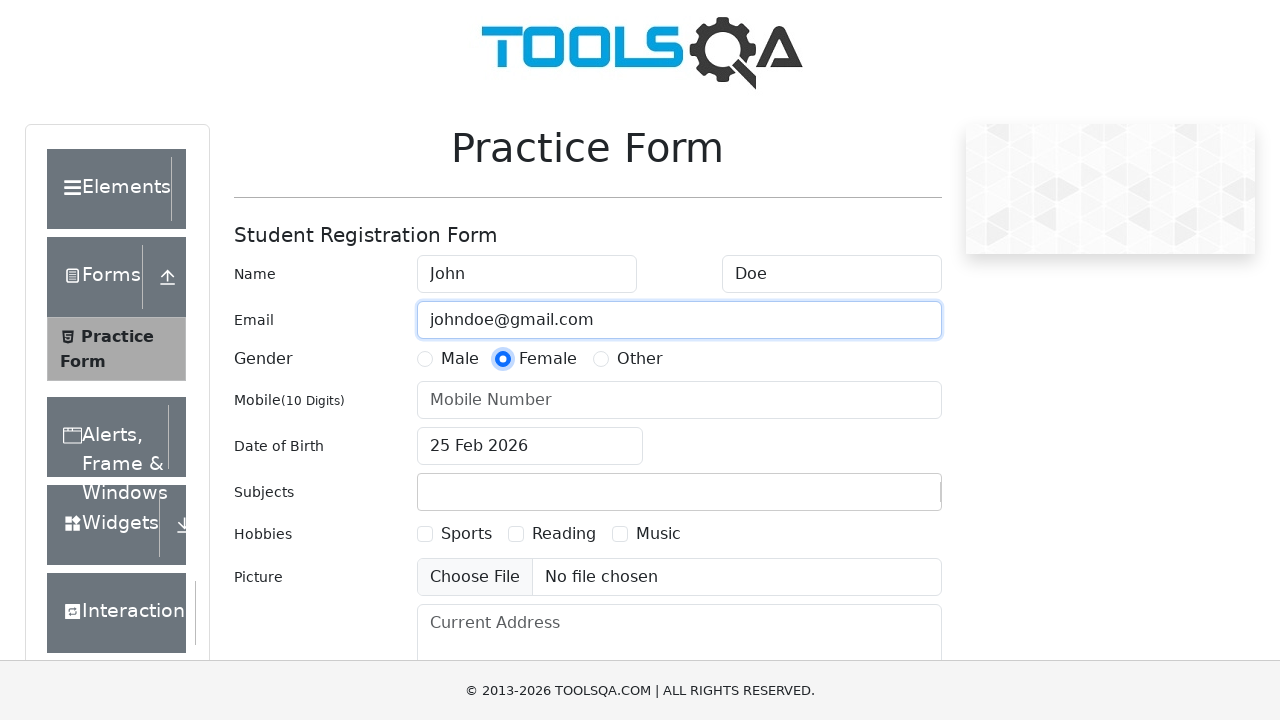

Filled mobile number field with '1234567890' on #userNumber
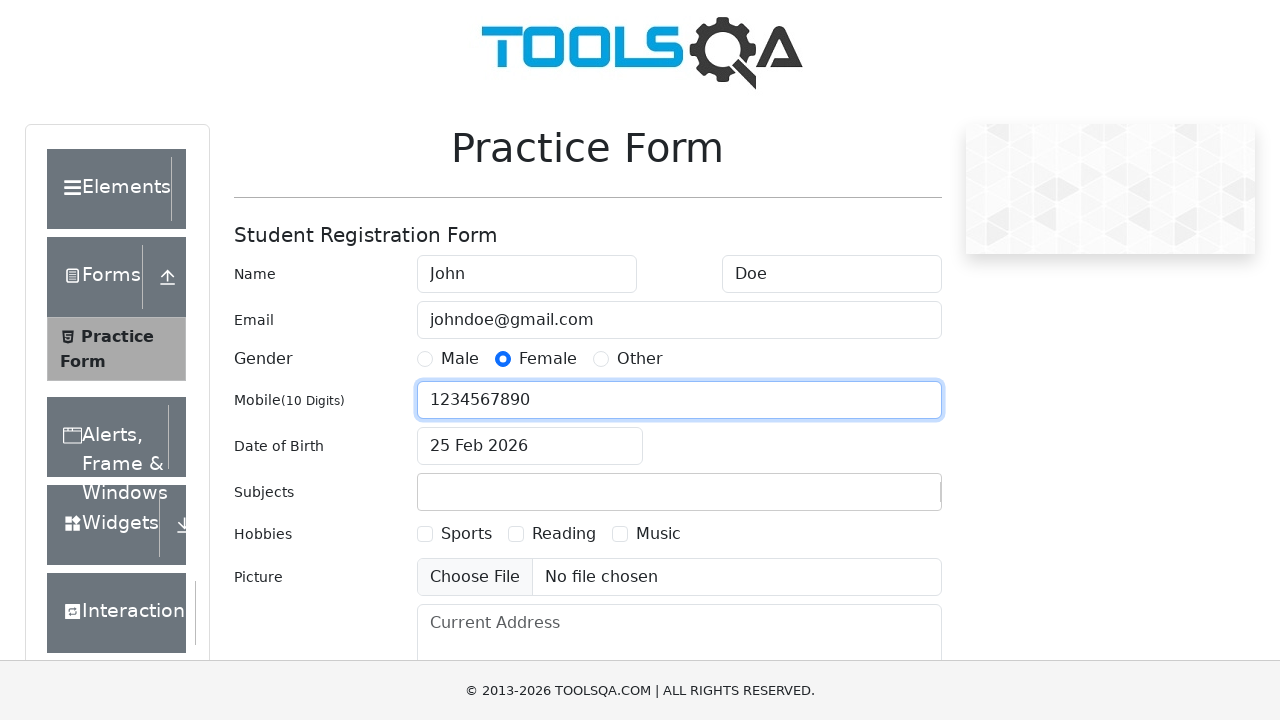

Clicked date of birth input field at (530, 446) on #dateOfBirthInput
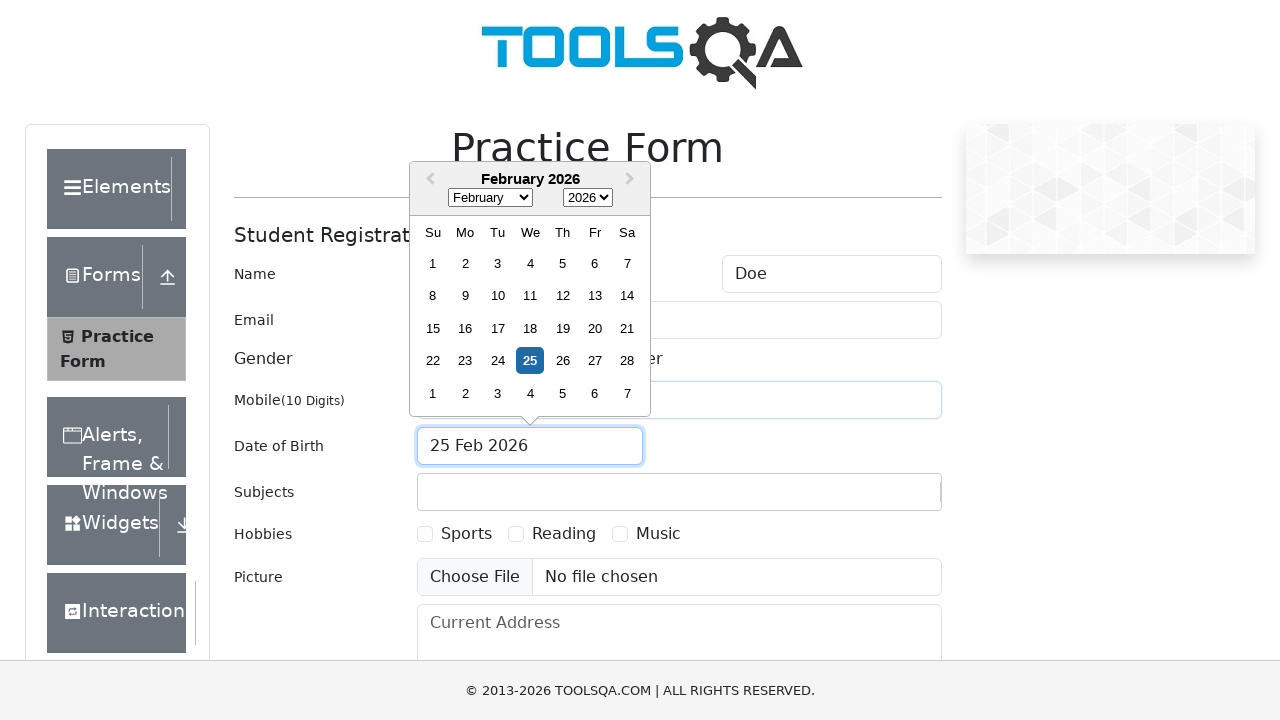

Selected all text in date field
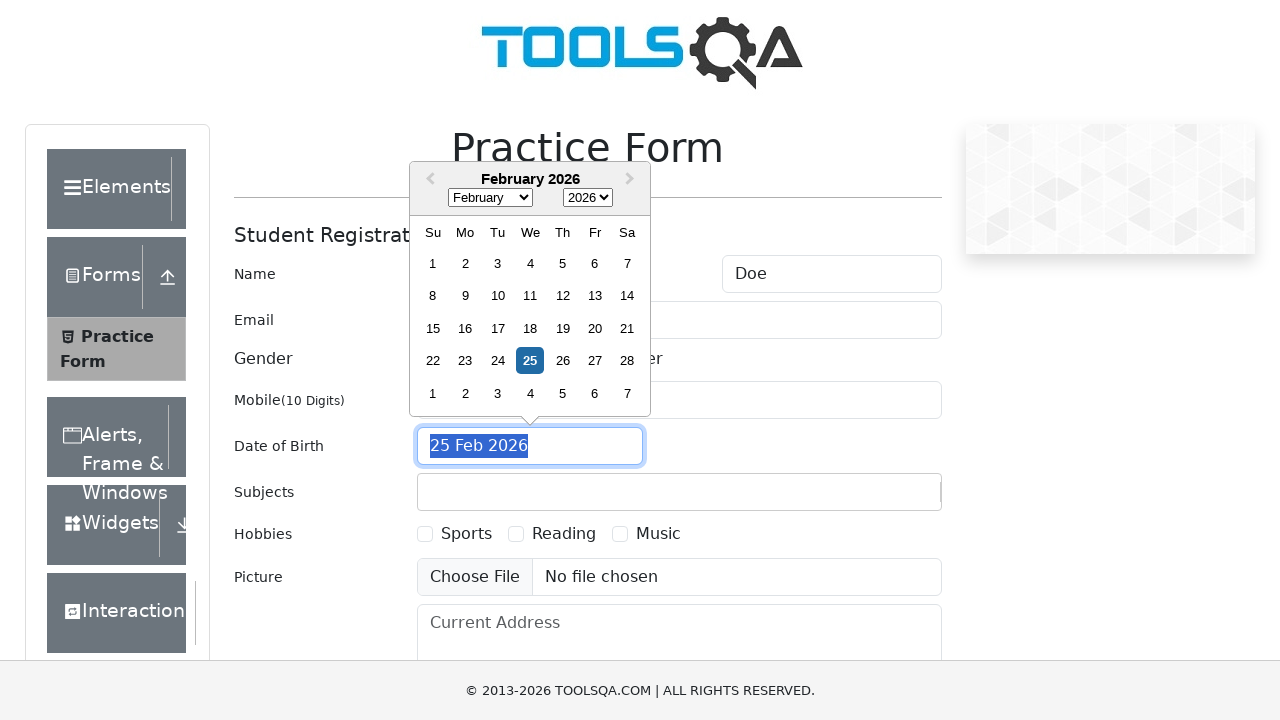

Typed date '15 Nov 2024' into date field
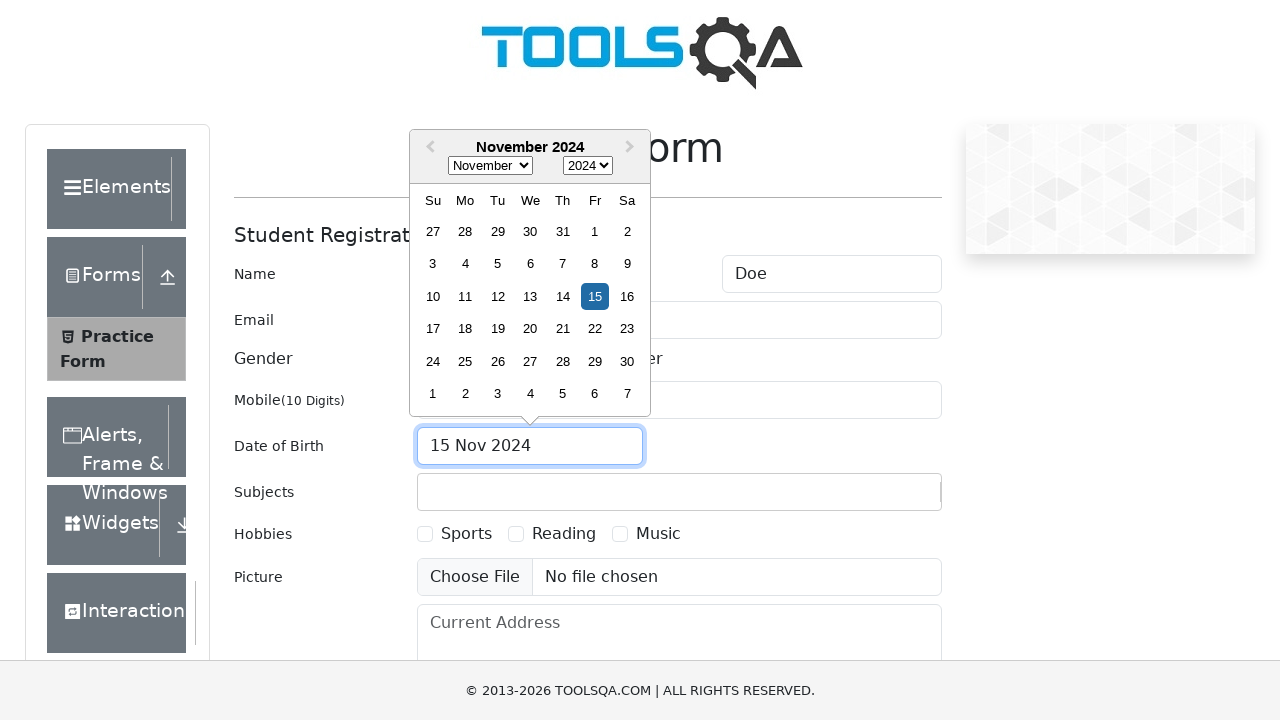

Clicked away to close date picker at (832, 274) on #lastName
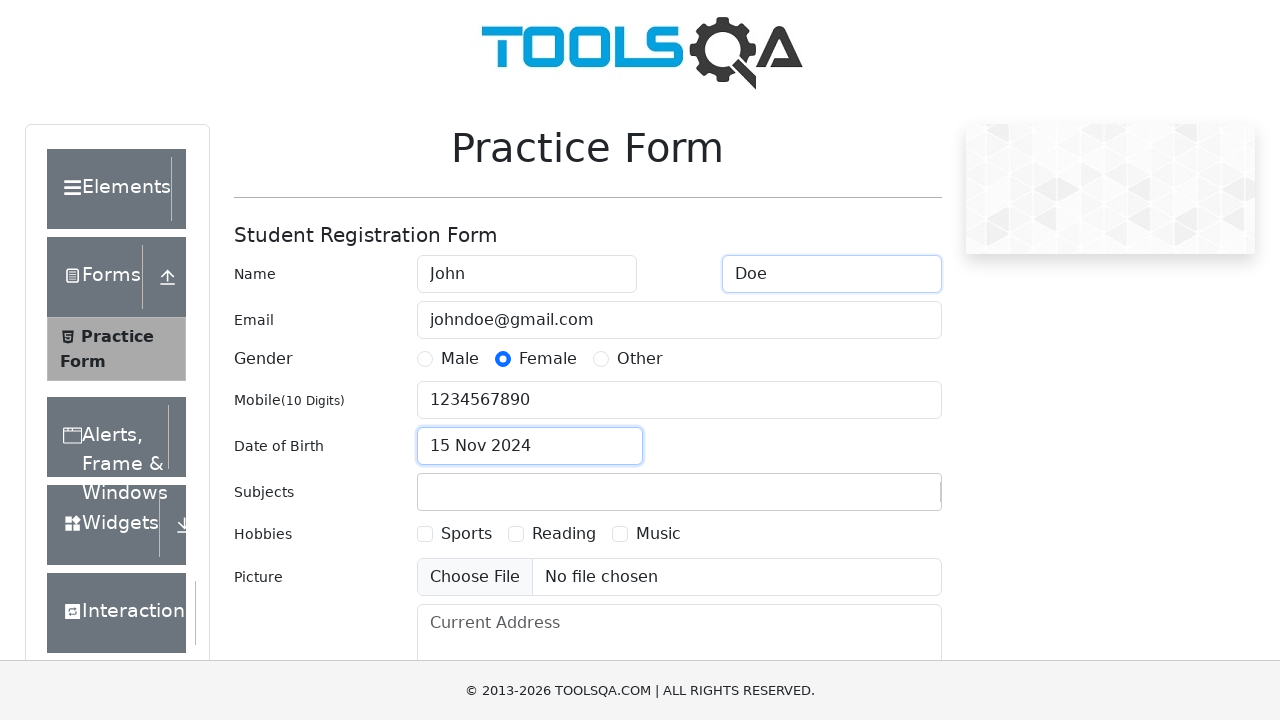

Filled subjects input field with 'Maths' on #subjectsInput
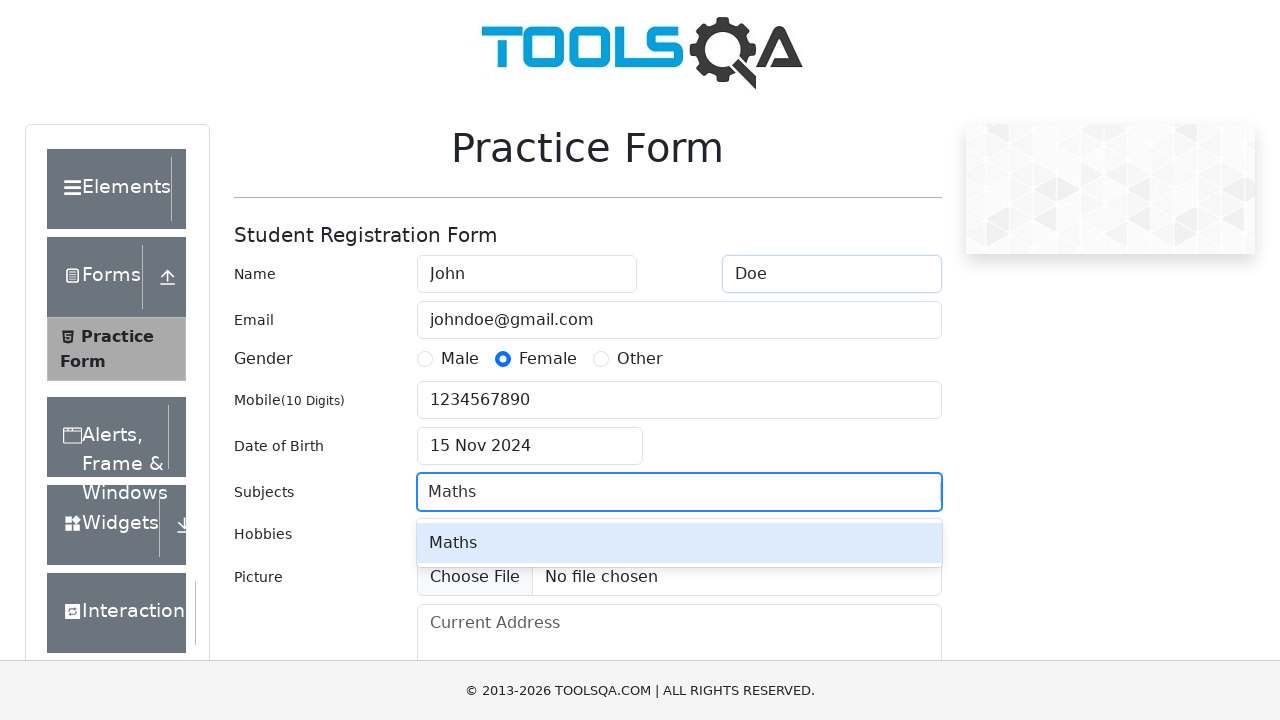

Pressed Enter to confirm subject selection
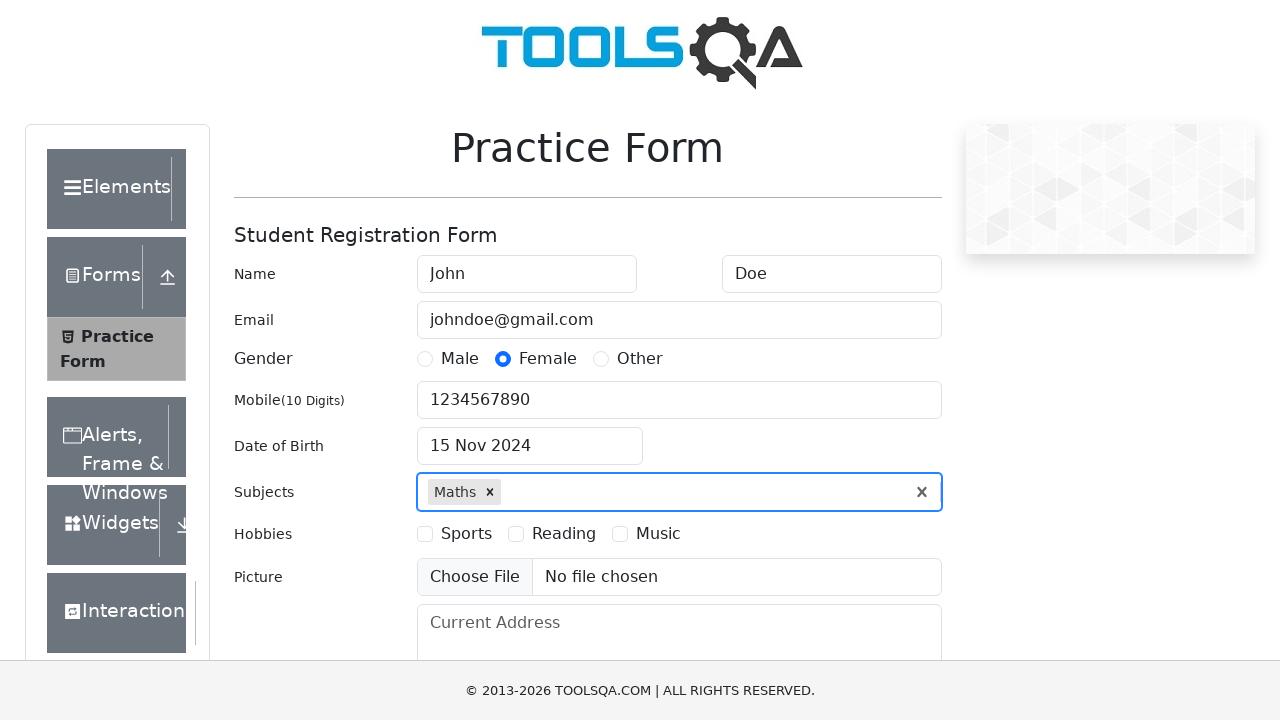

Scrolled to hobbies checkbox section
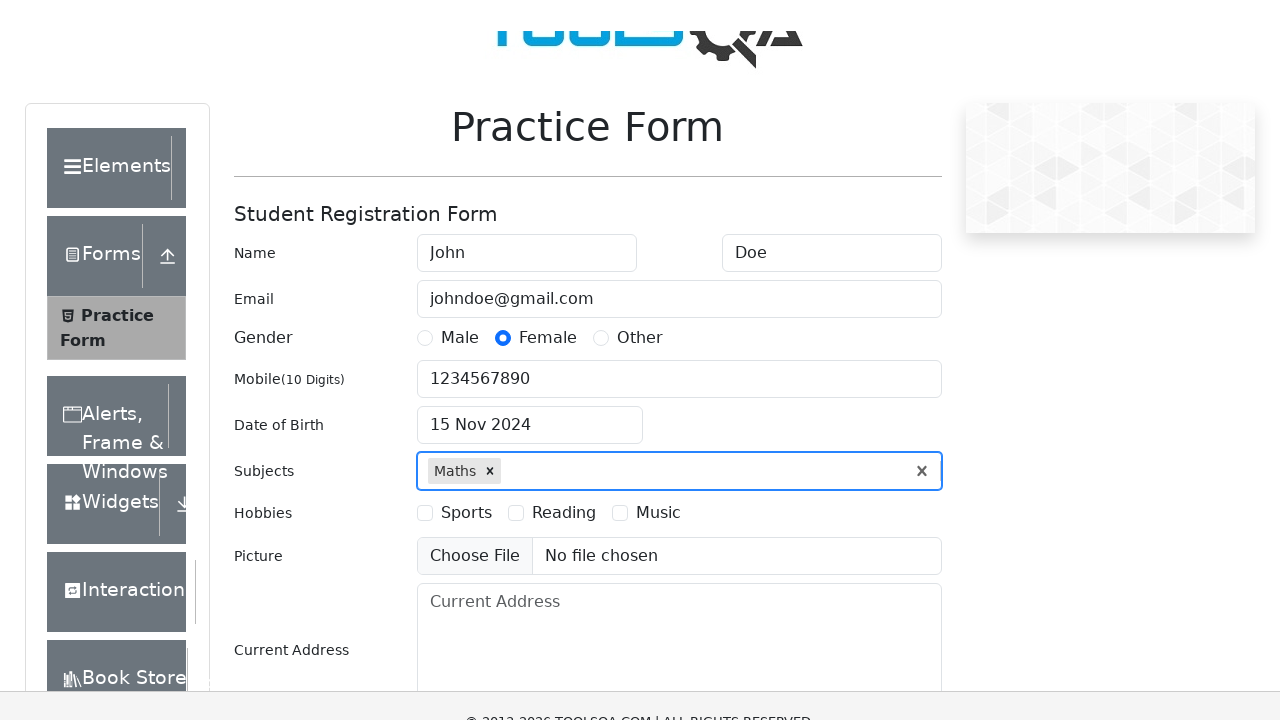

Selected reading hobby checkbox at (564, 206) on label[for='hobbies-checkbox-2']
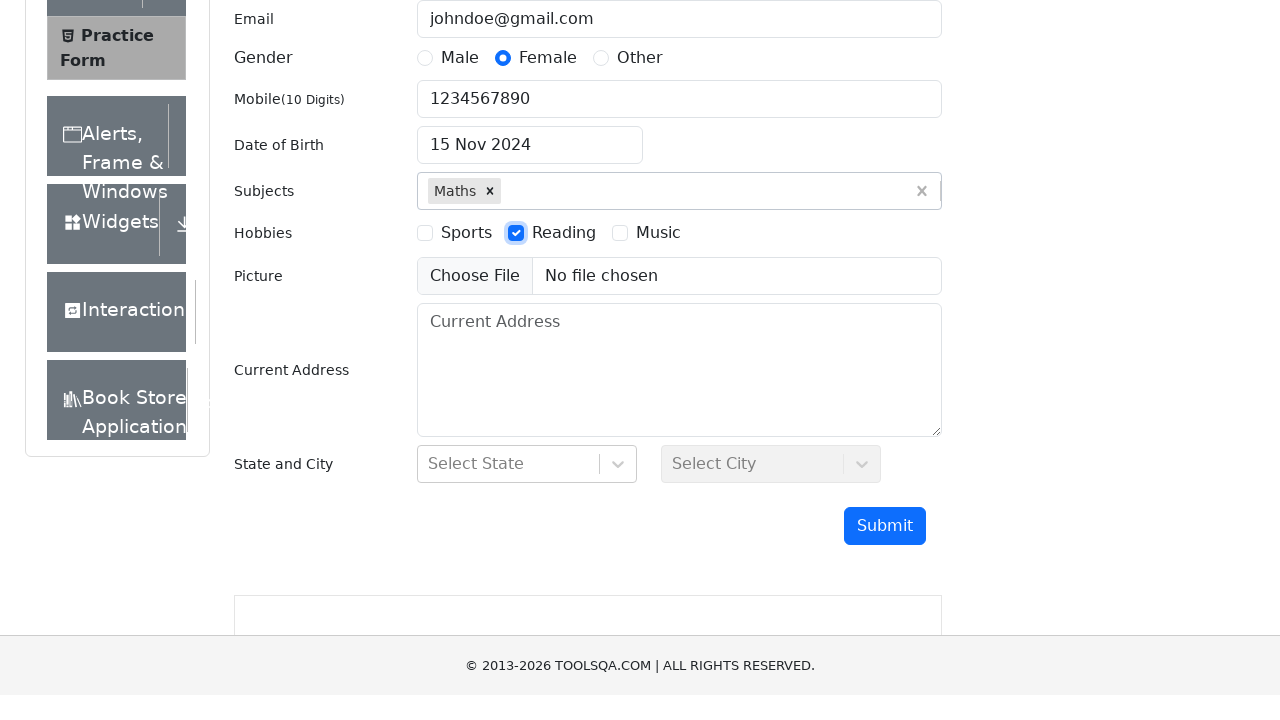

Filled current address field with '123 Main Street, Test City' on #currentAddress
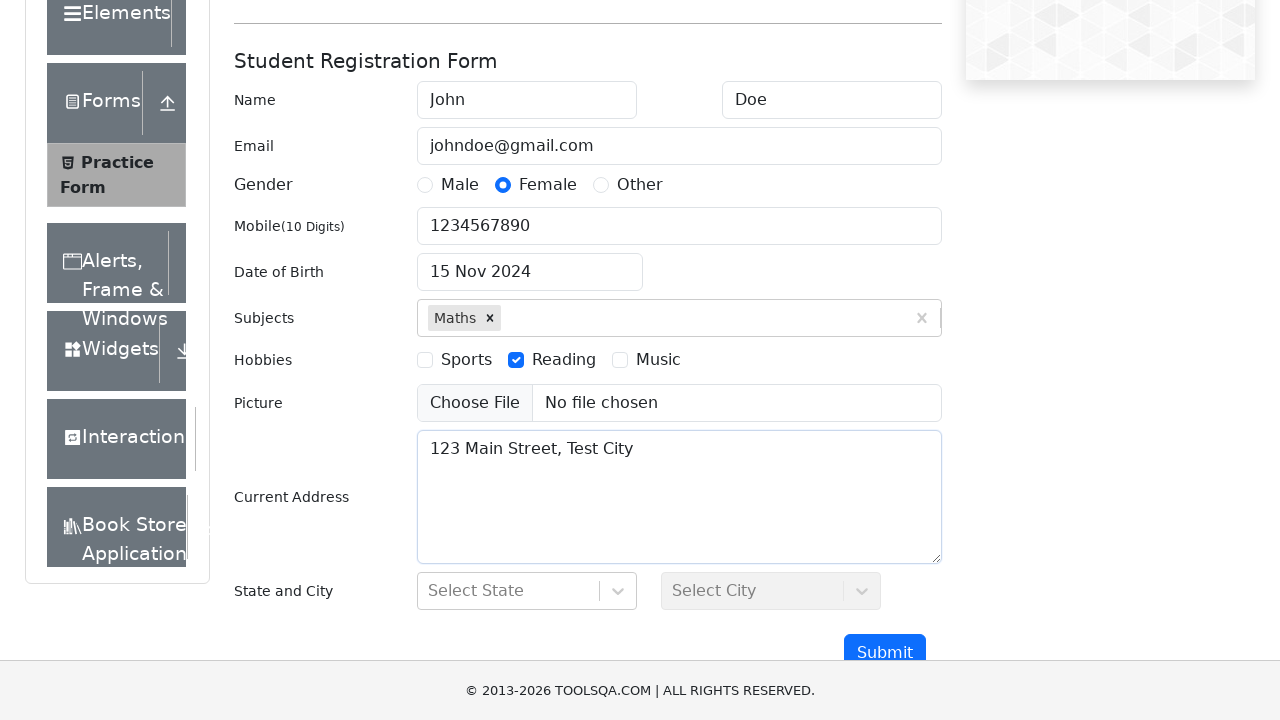

Clicked state dropdown at (527, 591) on #state
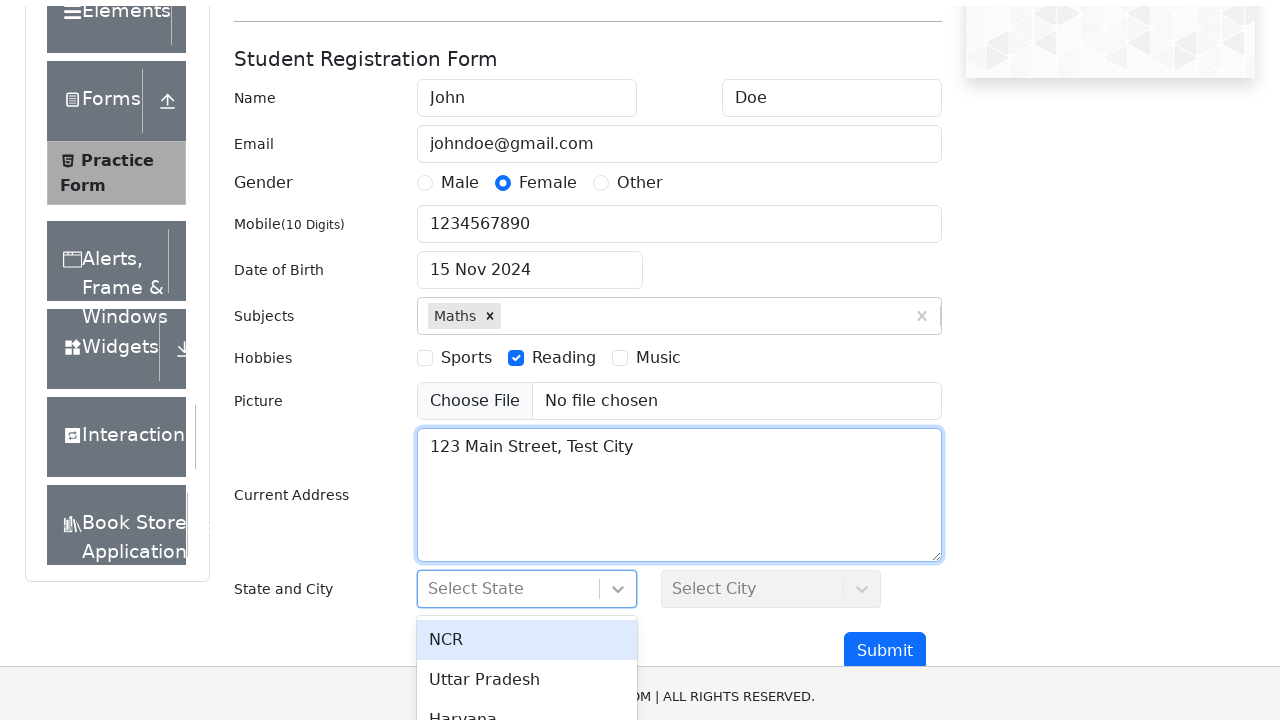

Selected 'NCR' from state dropdown at (527, 568) on div:text('NCR')
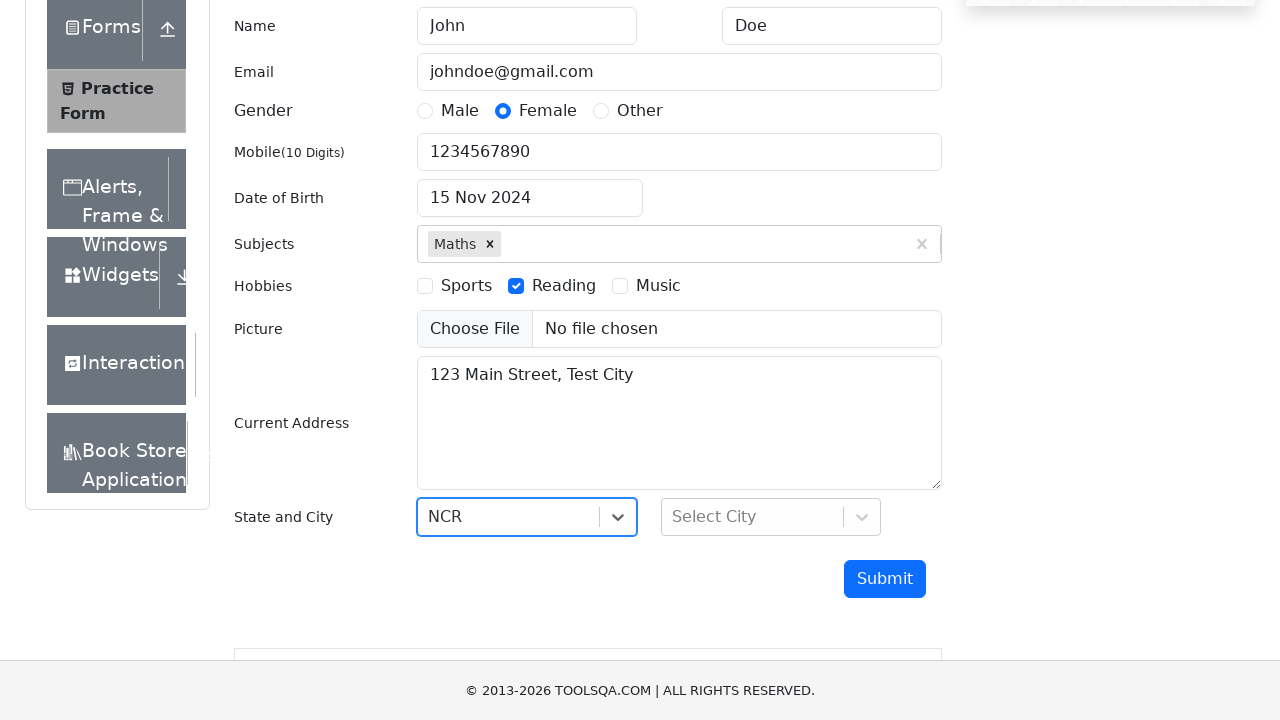

Clicked city dropdown at (771, 517) on #city
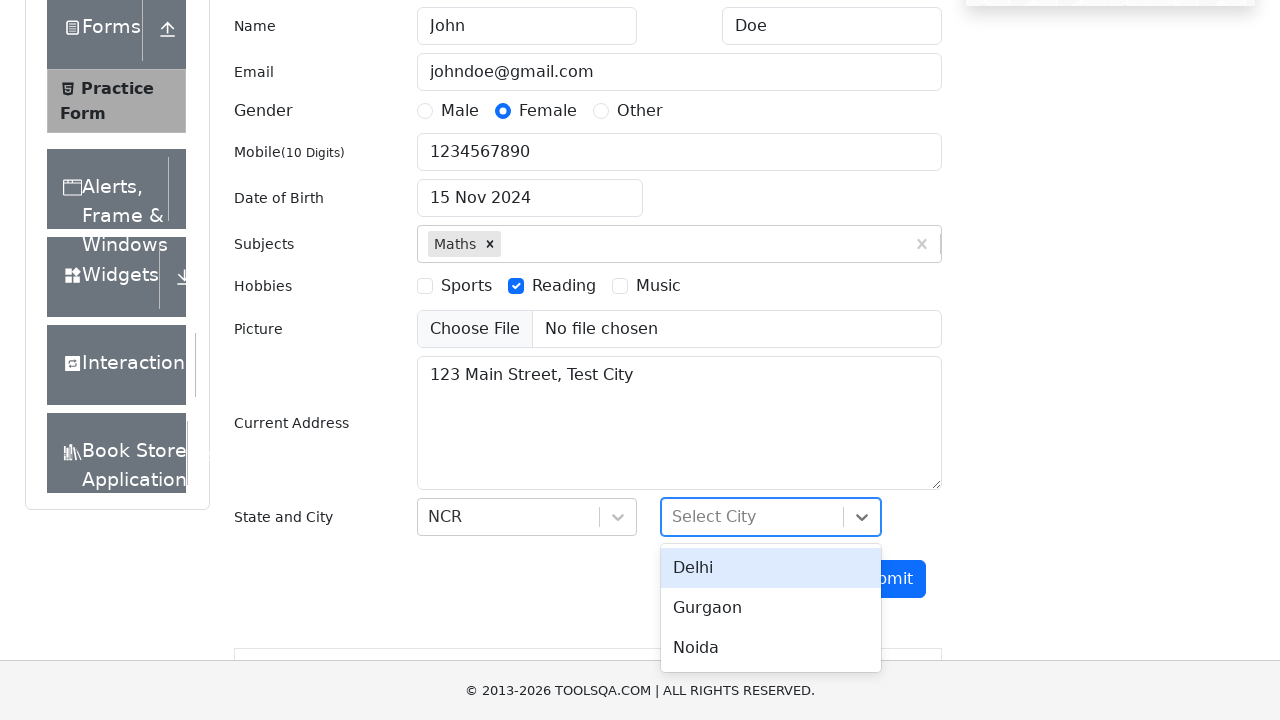

Selected 'Delhi' from city dropdown at (771, 568) on div:text('Delhi')
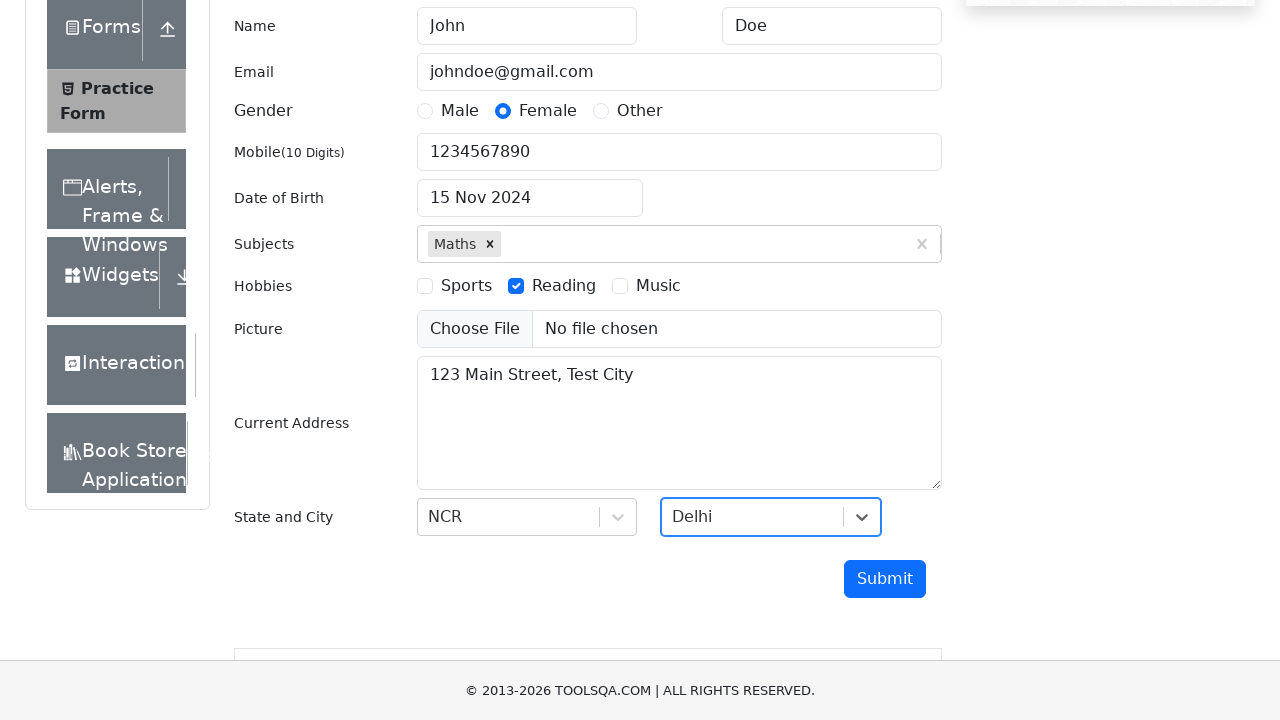

Scrolled to submit button
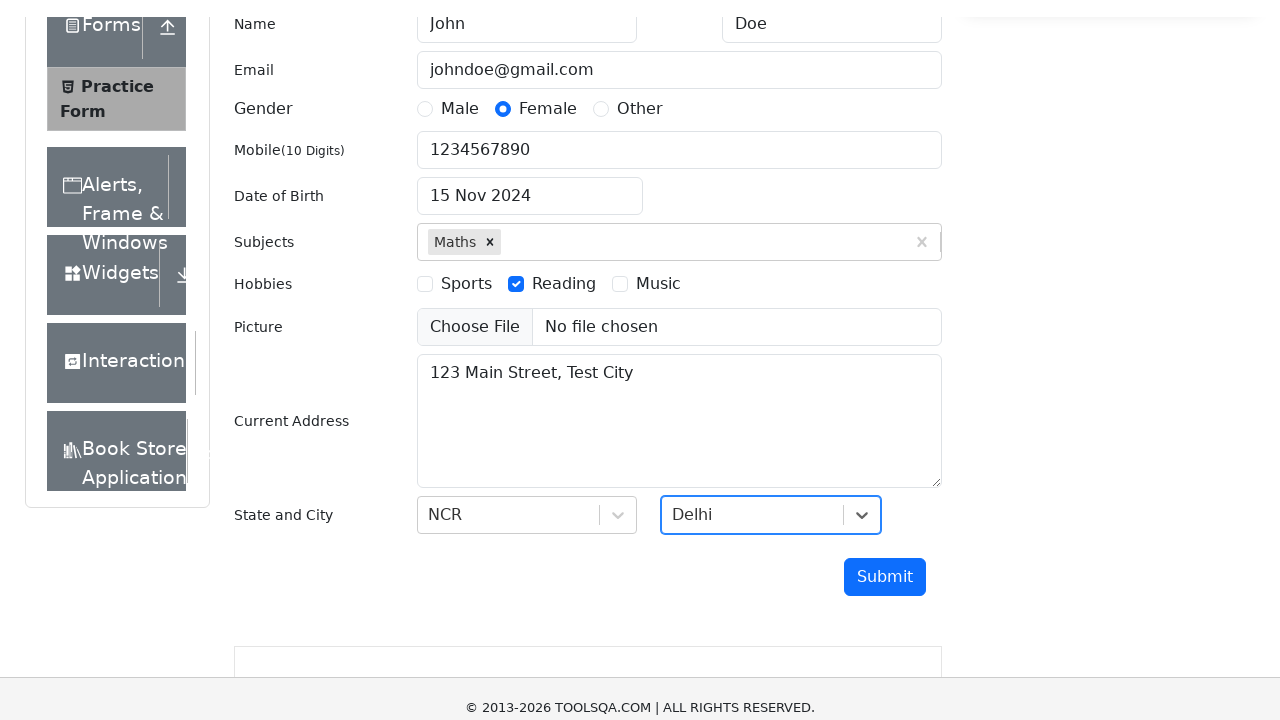

Clicked submit button to submit the form at (885, 499) on #submit
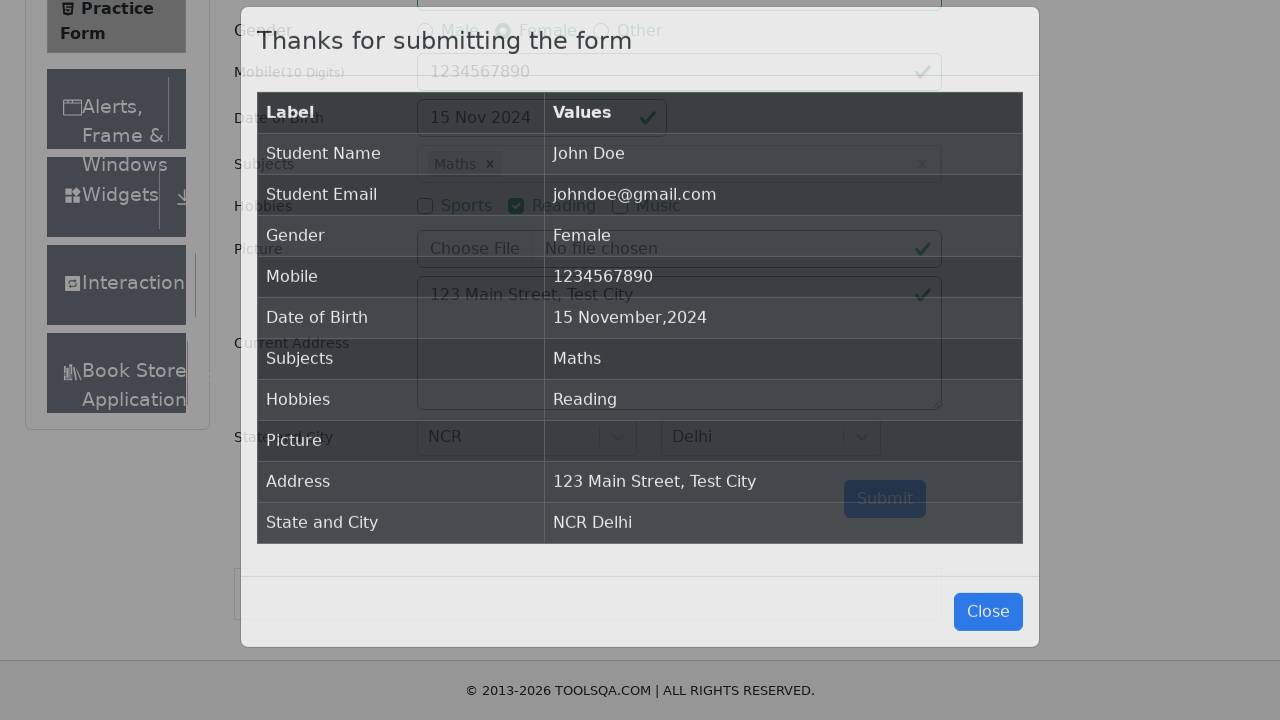

Success modal appeared confirming form submission
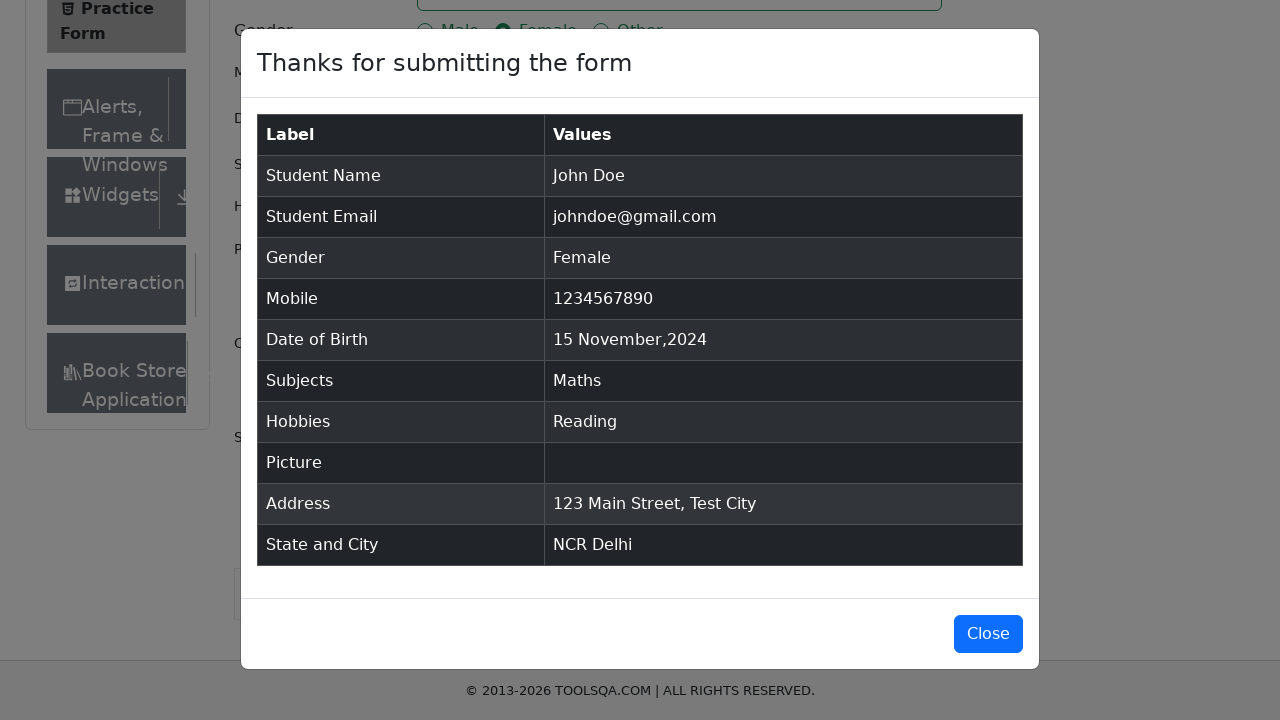

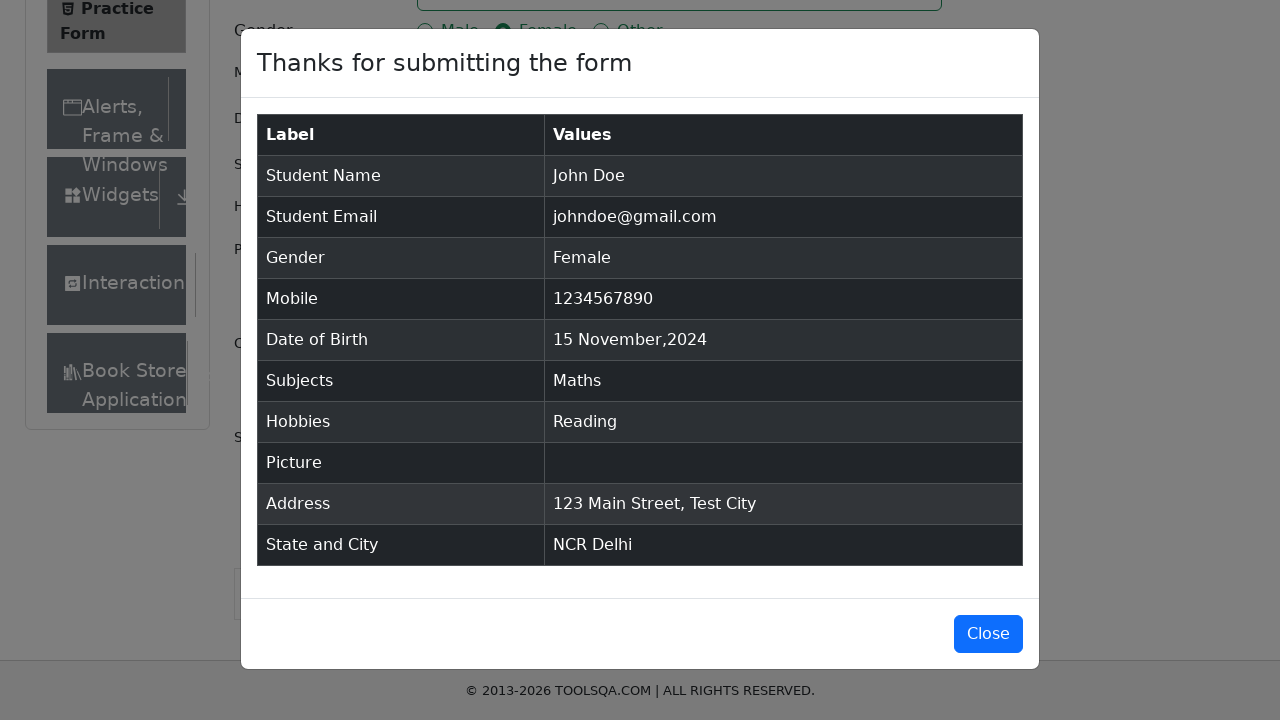